Demonstrates drag and drop functionality by dragging an element and dropping it onto a target droppable area within an iframe.

Starting URL: https://jqueryui.com/droppable/

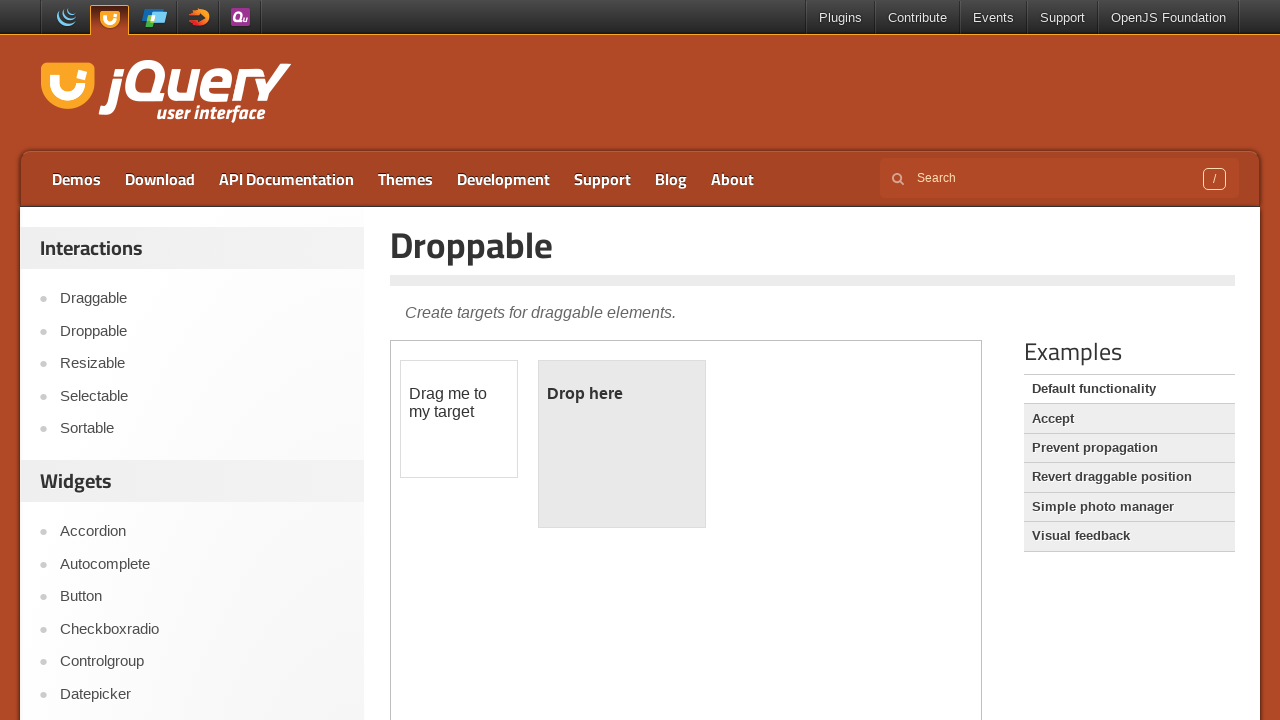

Located the demo iframe
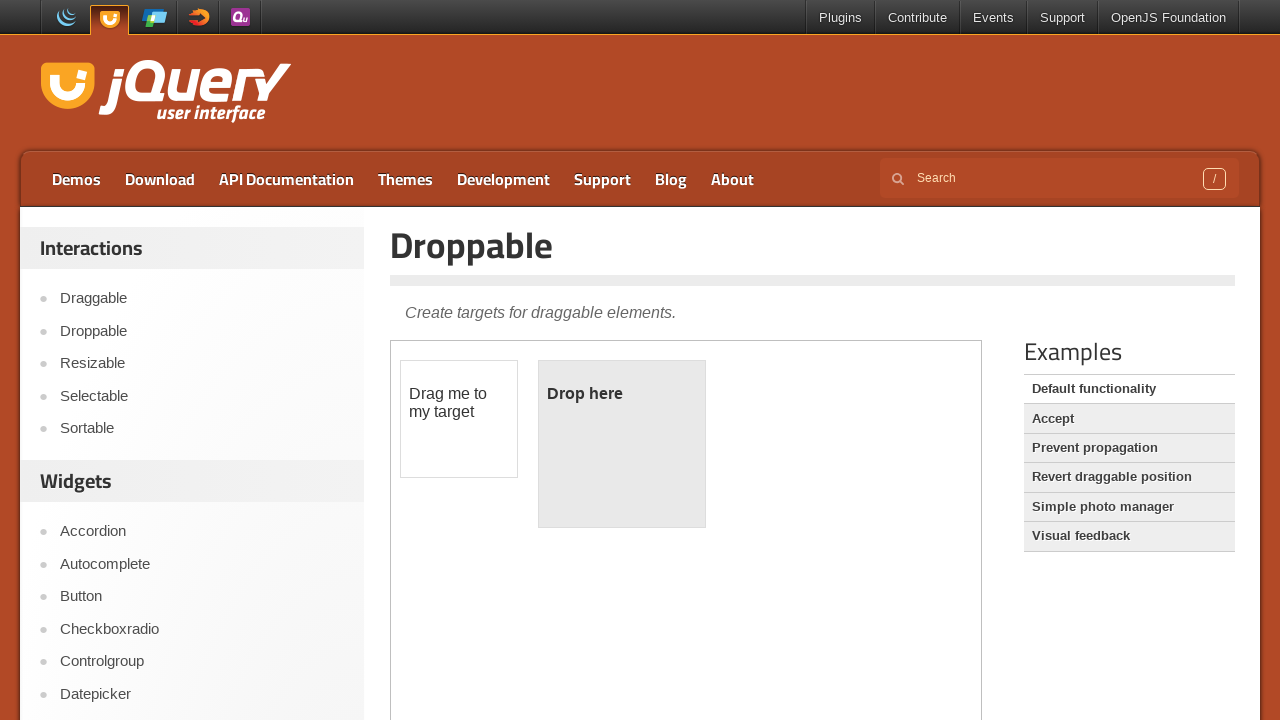

Located the draggable element
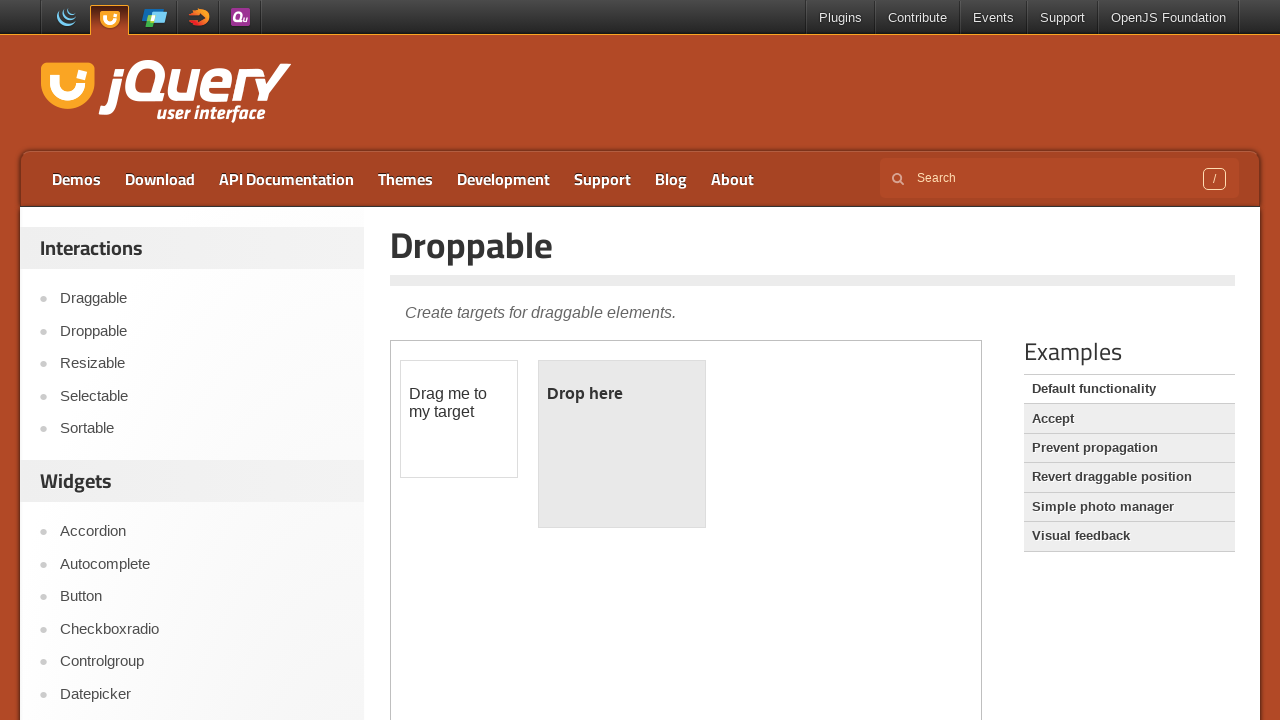

Located the droppable element
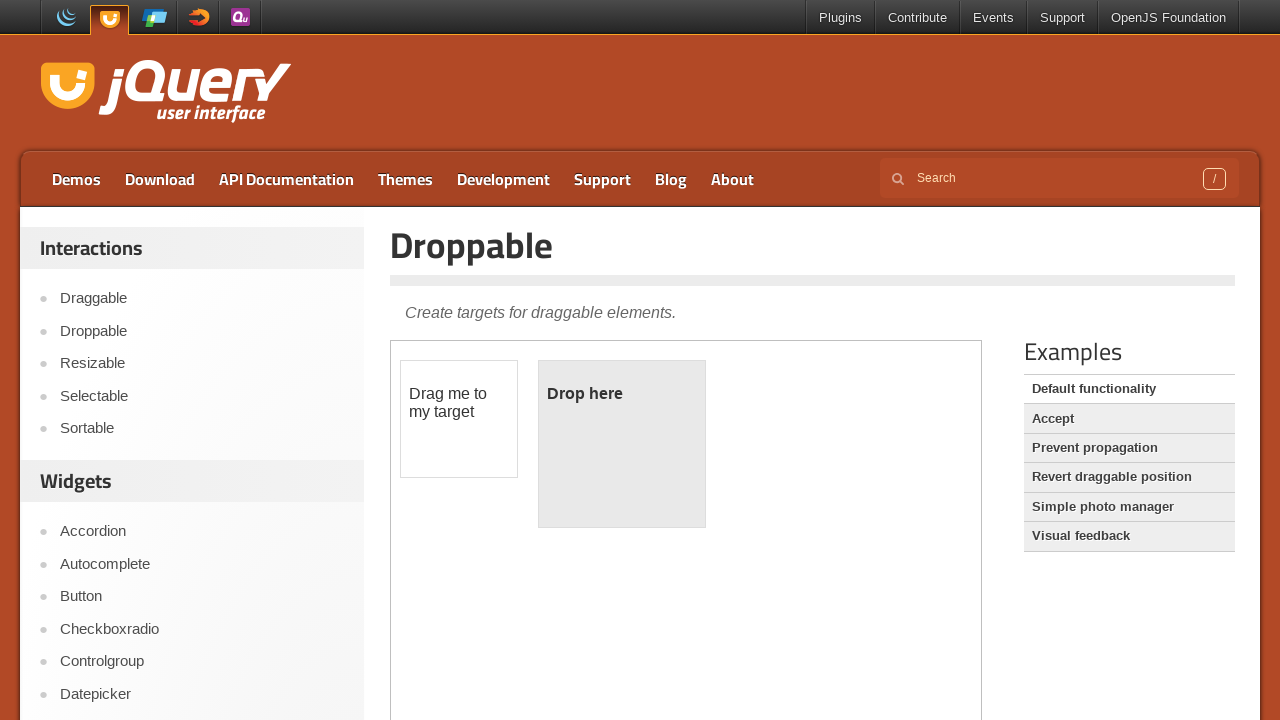

Draggable element is now visible
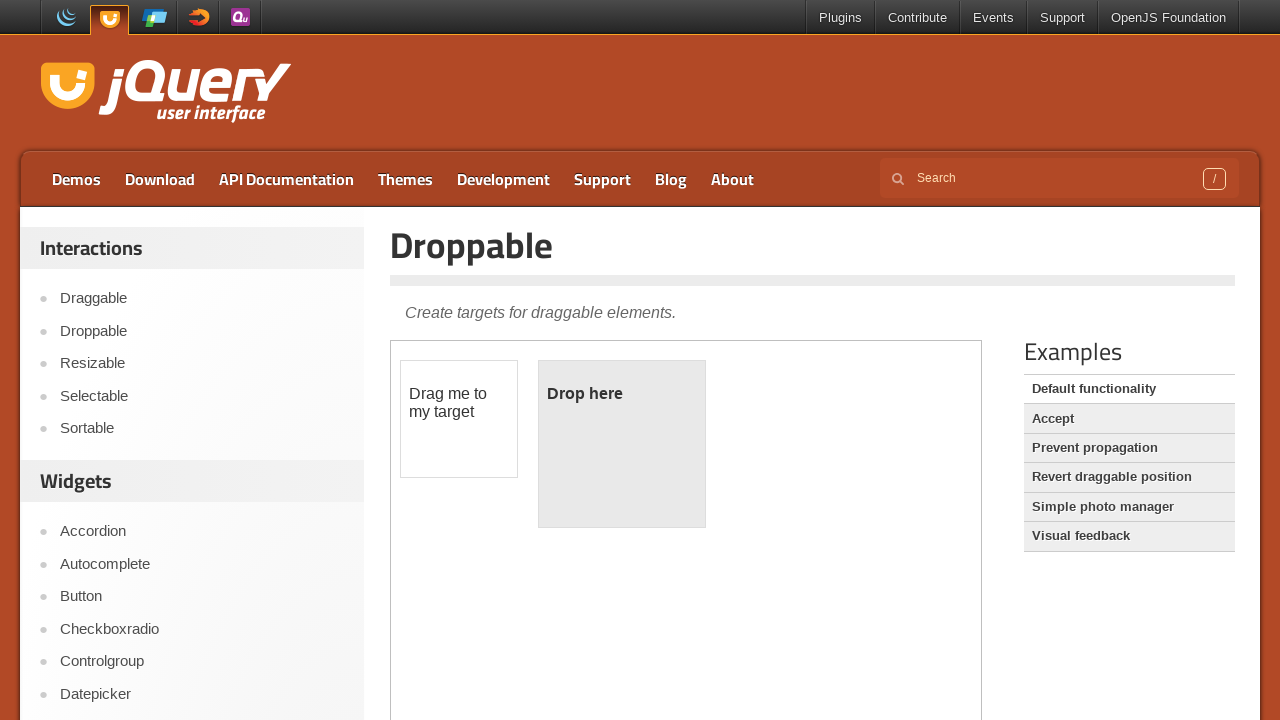

Dragged the draggable element onto the droppable area at (622, 444)
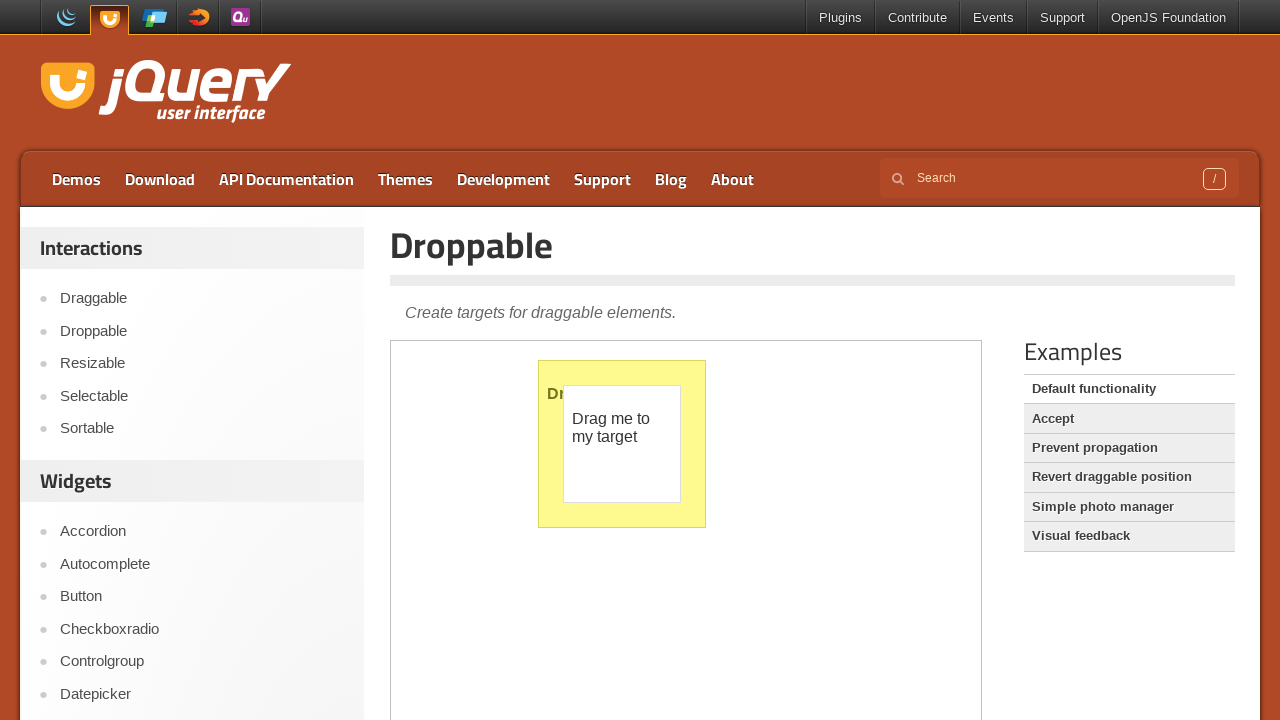

Verified drop was successful - droppable element text changed to 'Dropped!'
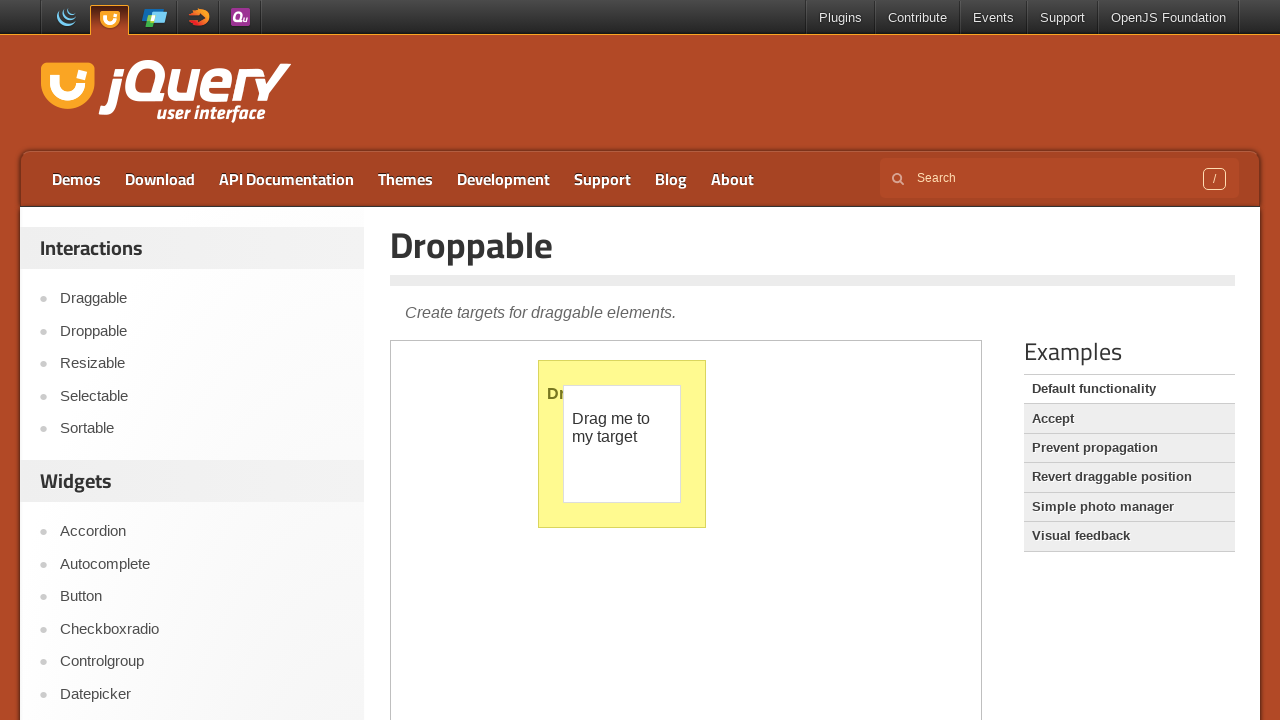

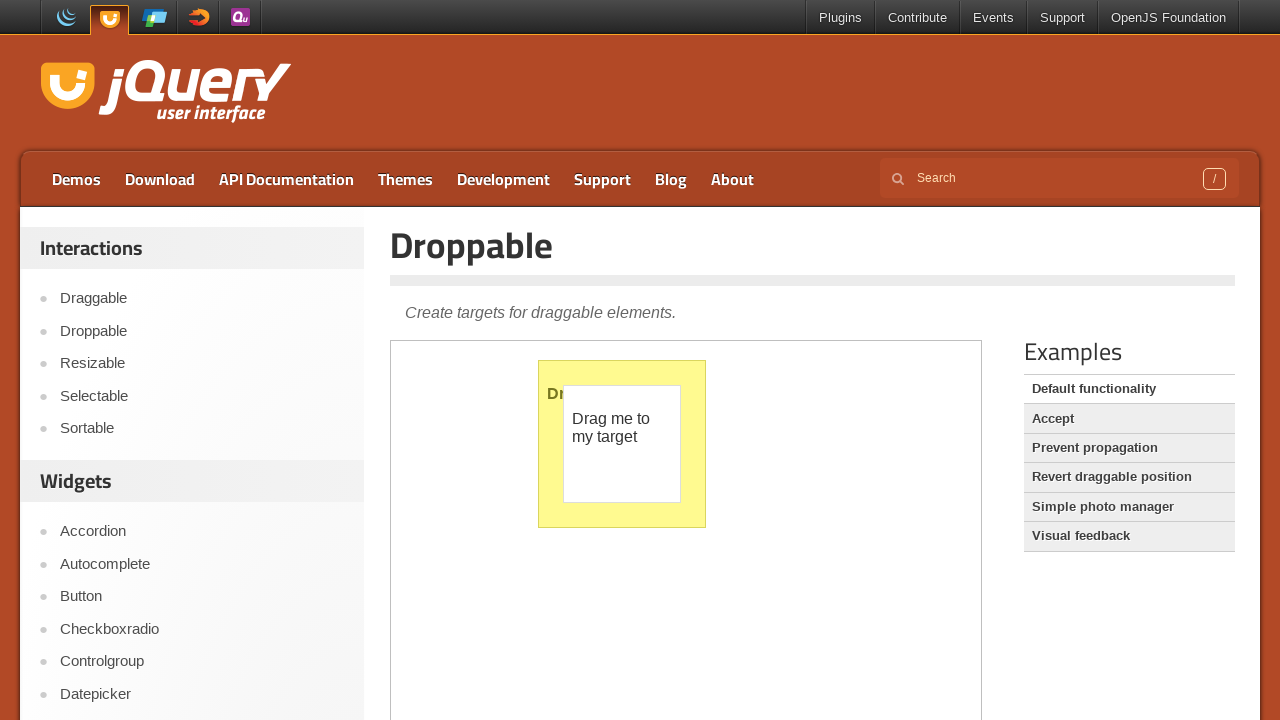